Tests window/tab opening functionality by clicking buttons that launch new tabs and switching between them

Starting URL: https://v1.training-support.net/selenium/tab-opener

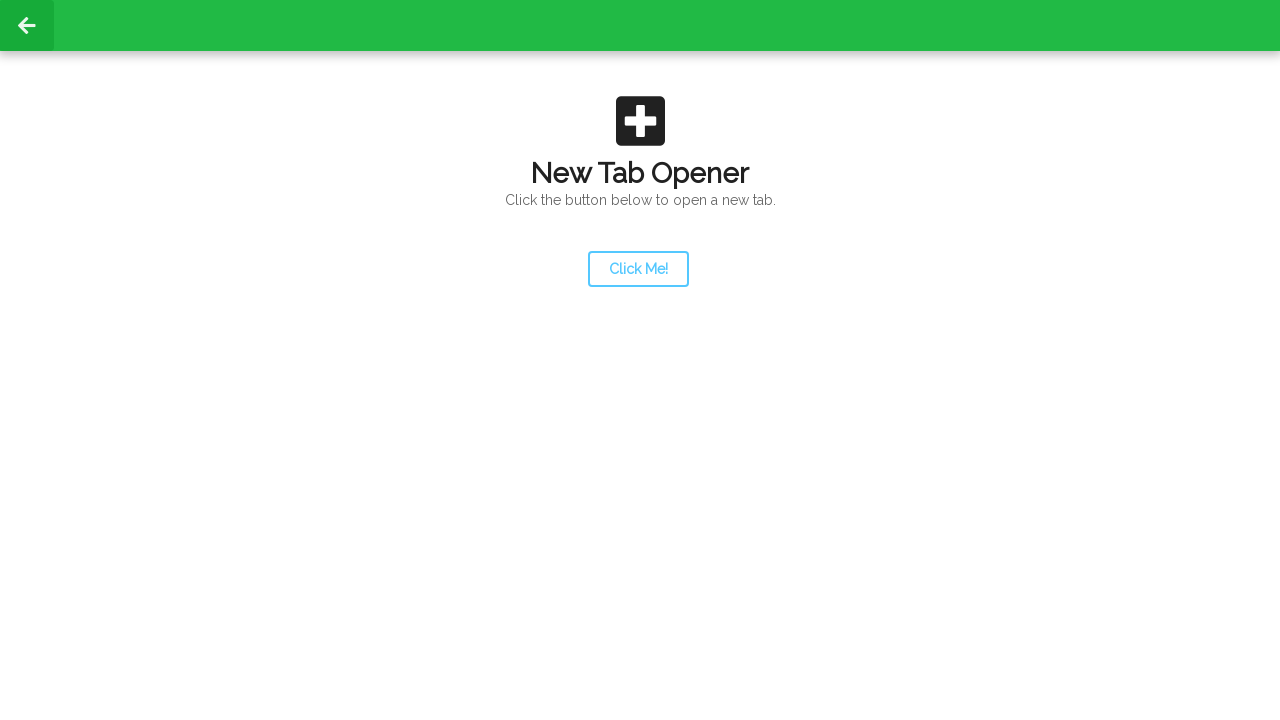

Clicked launcher button to open new tab at (638, 269) on #launcher
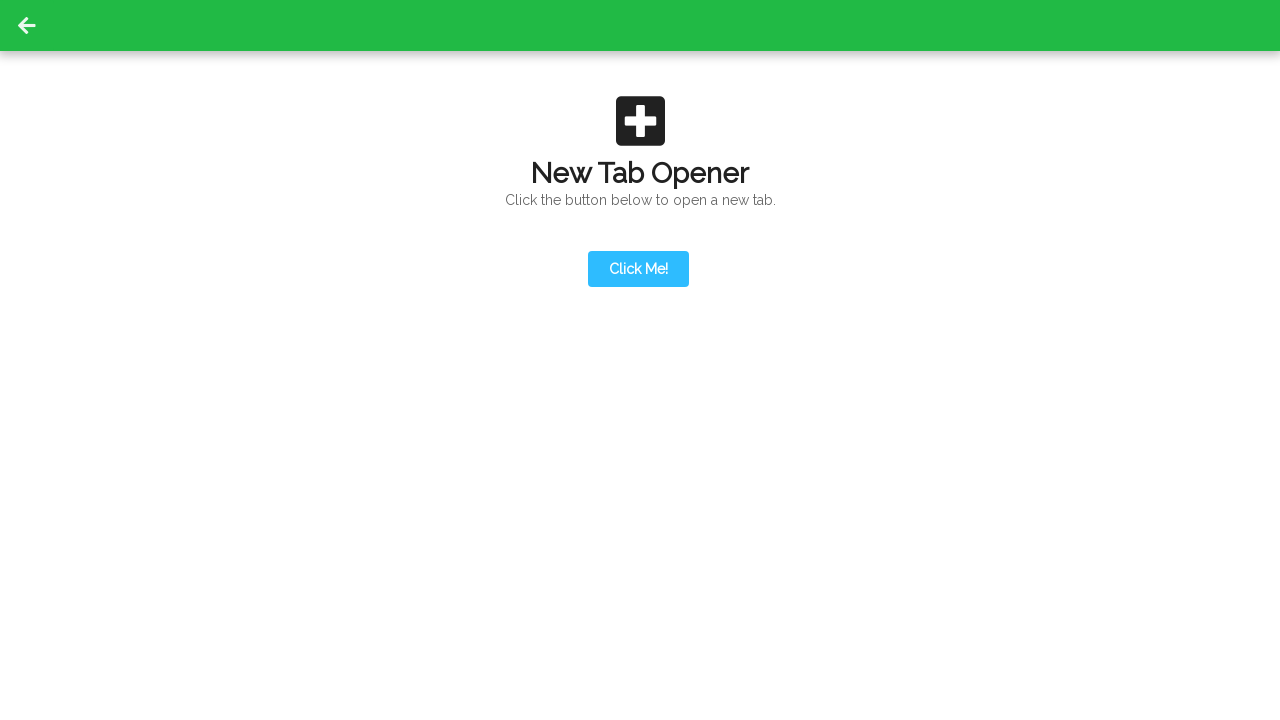

Waited for new tab to open
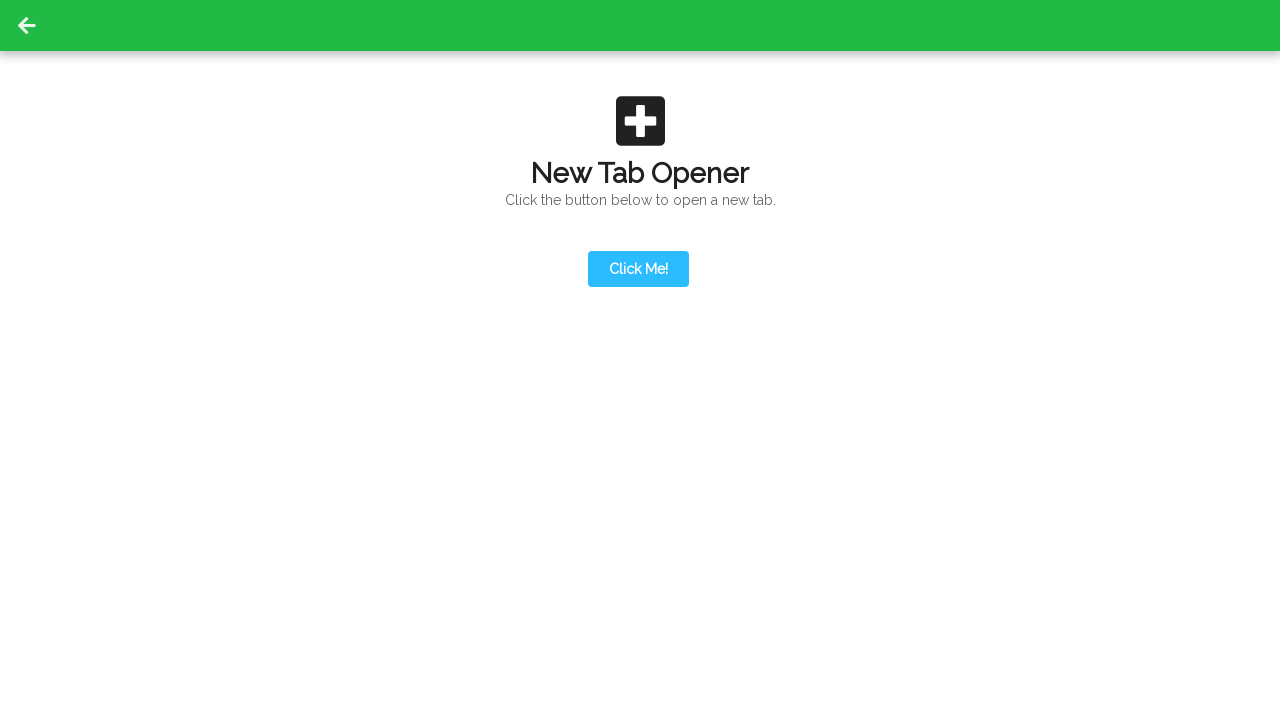

Retrieved all open tabs - 2 tabs found
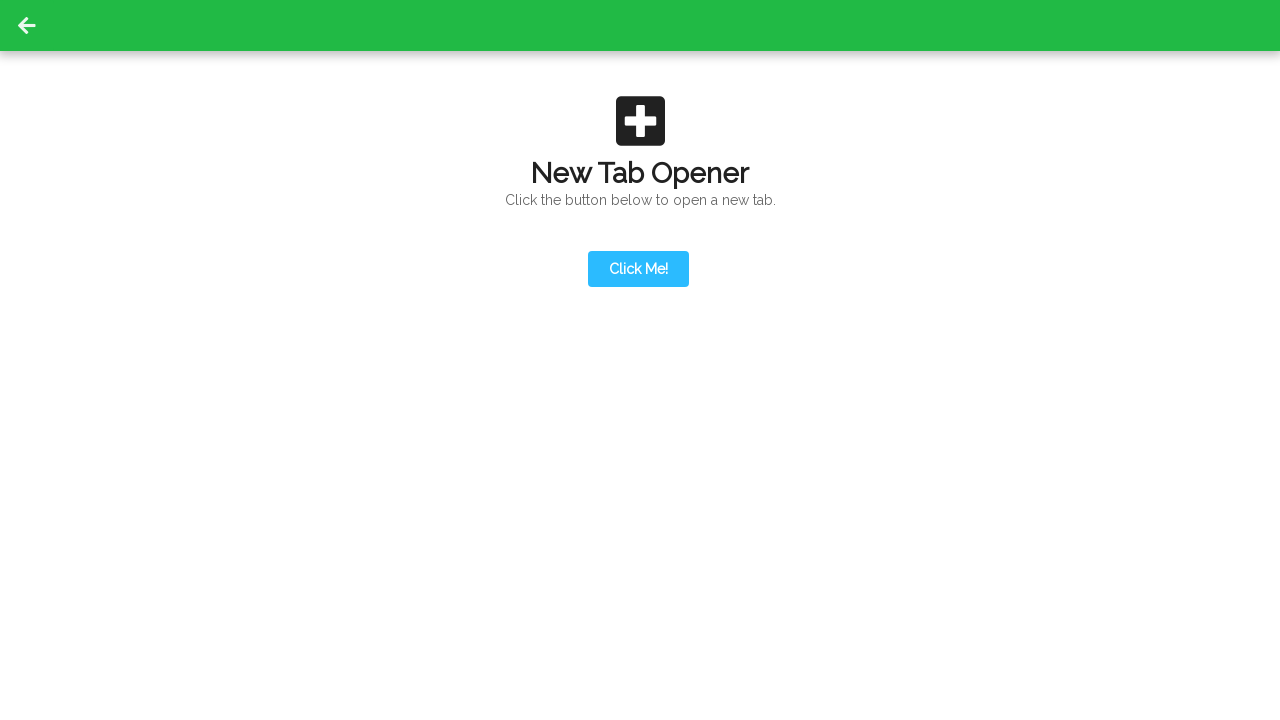

Switched to new tab with title: Newtab
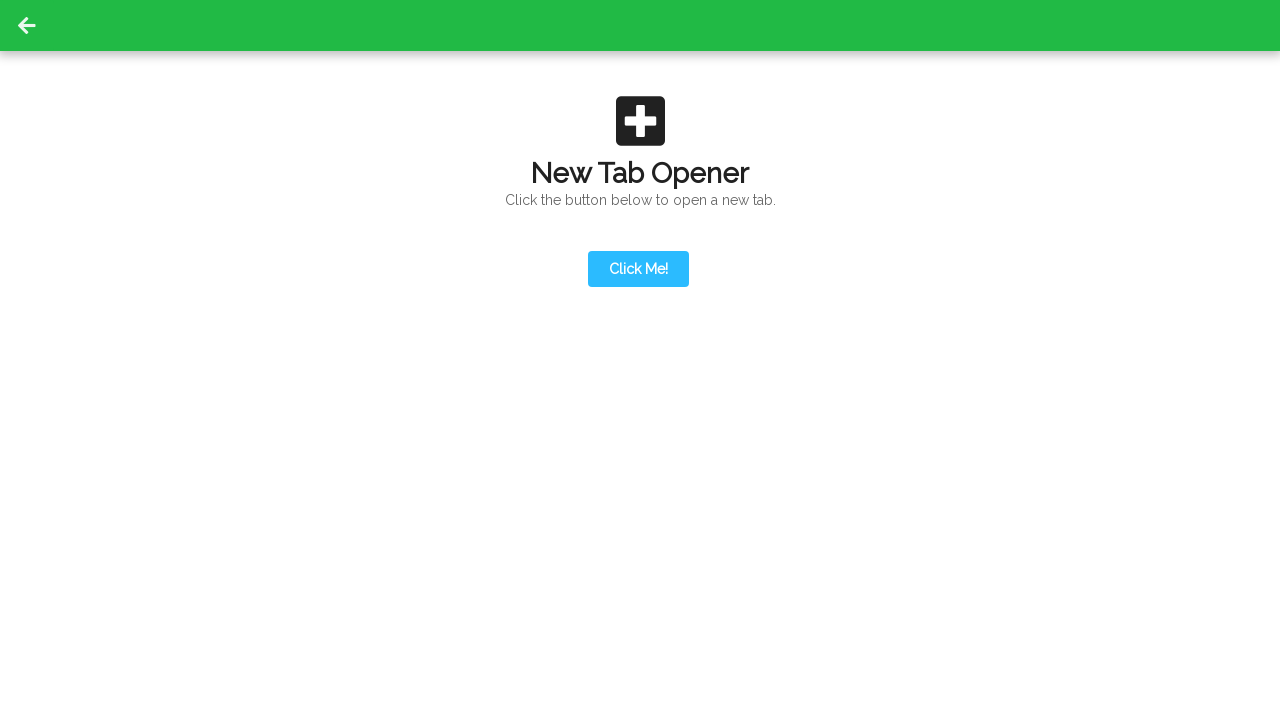

Clicked action button in new tab to open another tab at (638, 190) on #actionButton
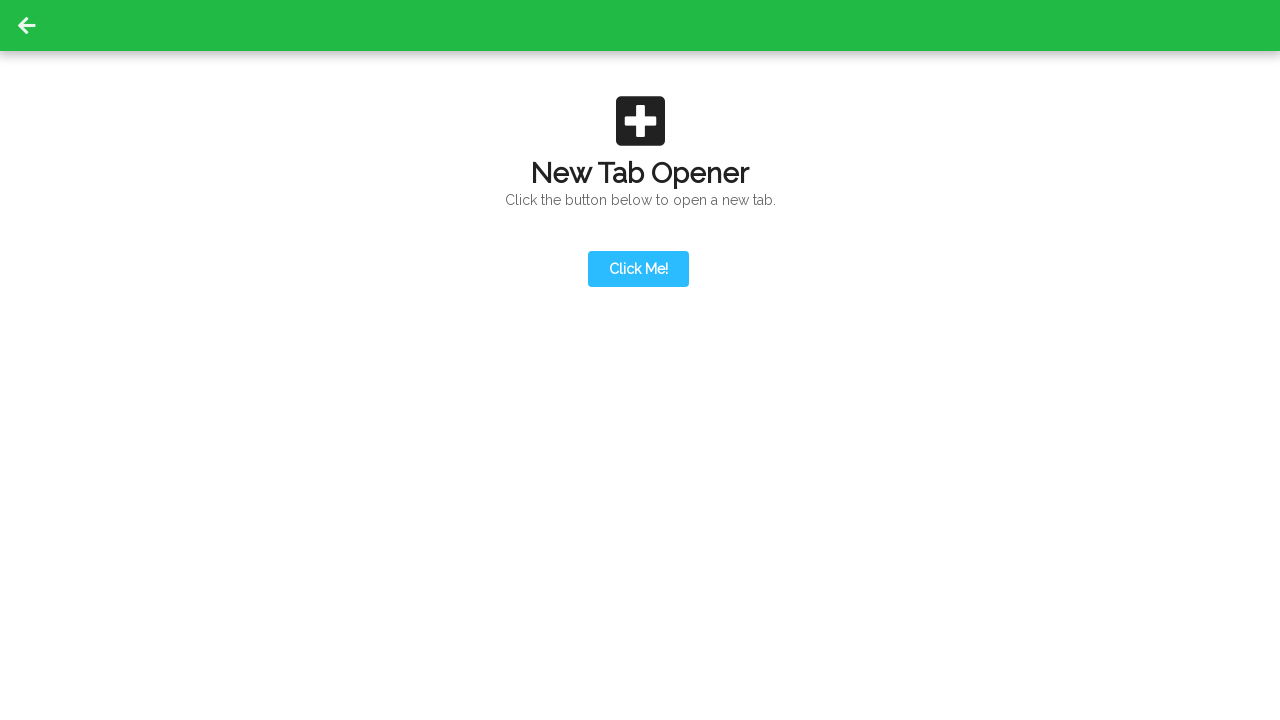

Waited for additional tab to open
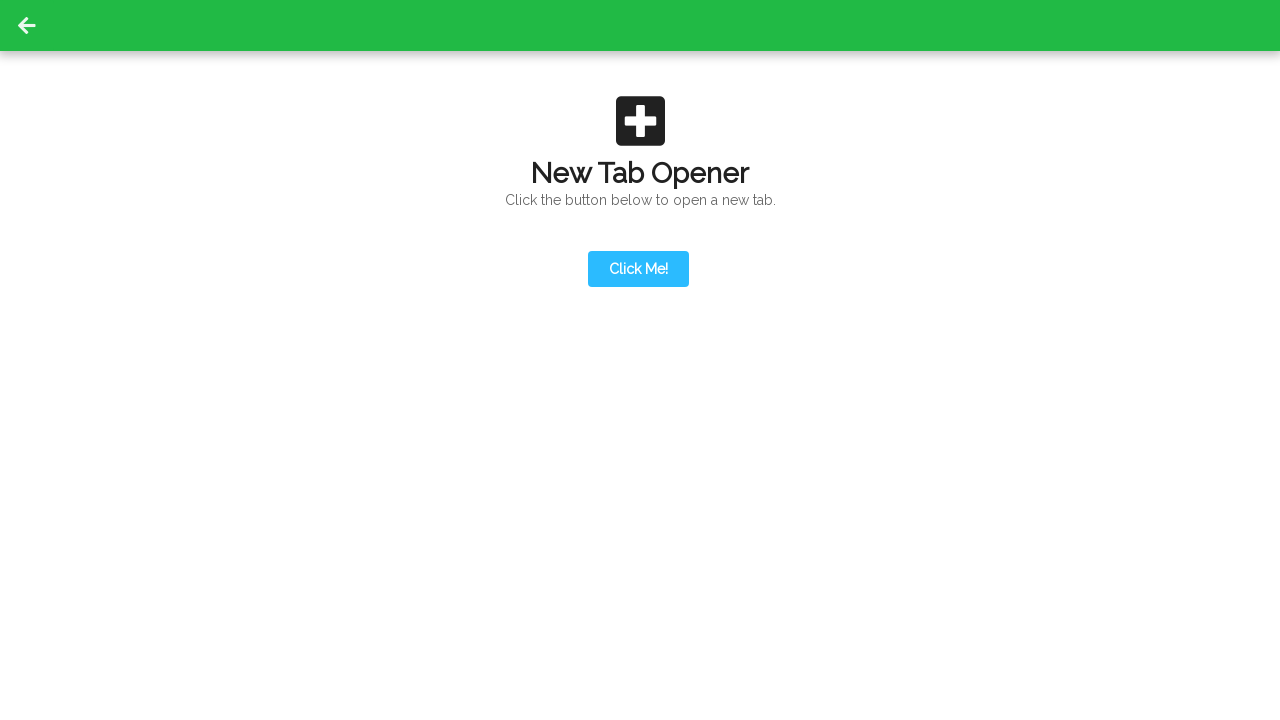

Retrieved all open tabs - 3 tabs found
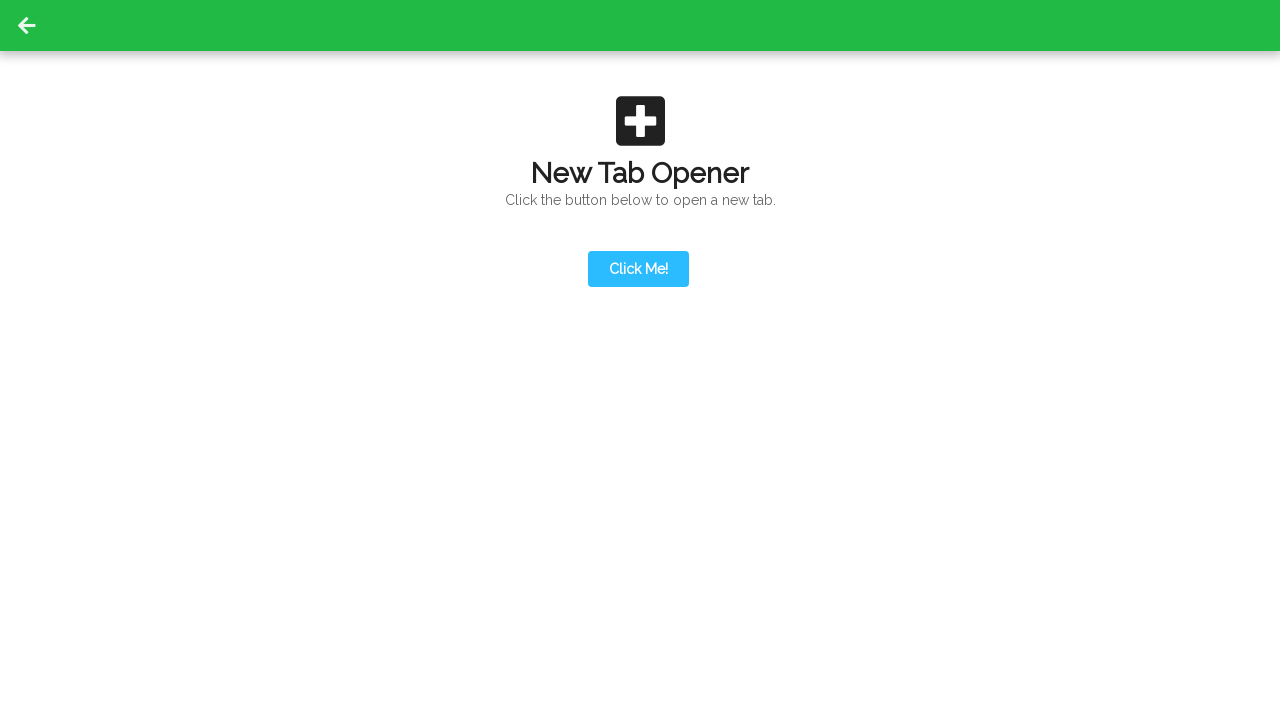

Switched to newest tab with title: Newtab2
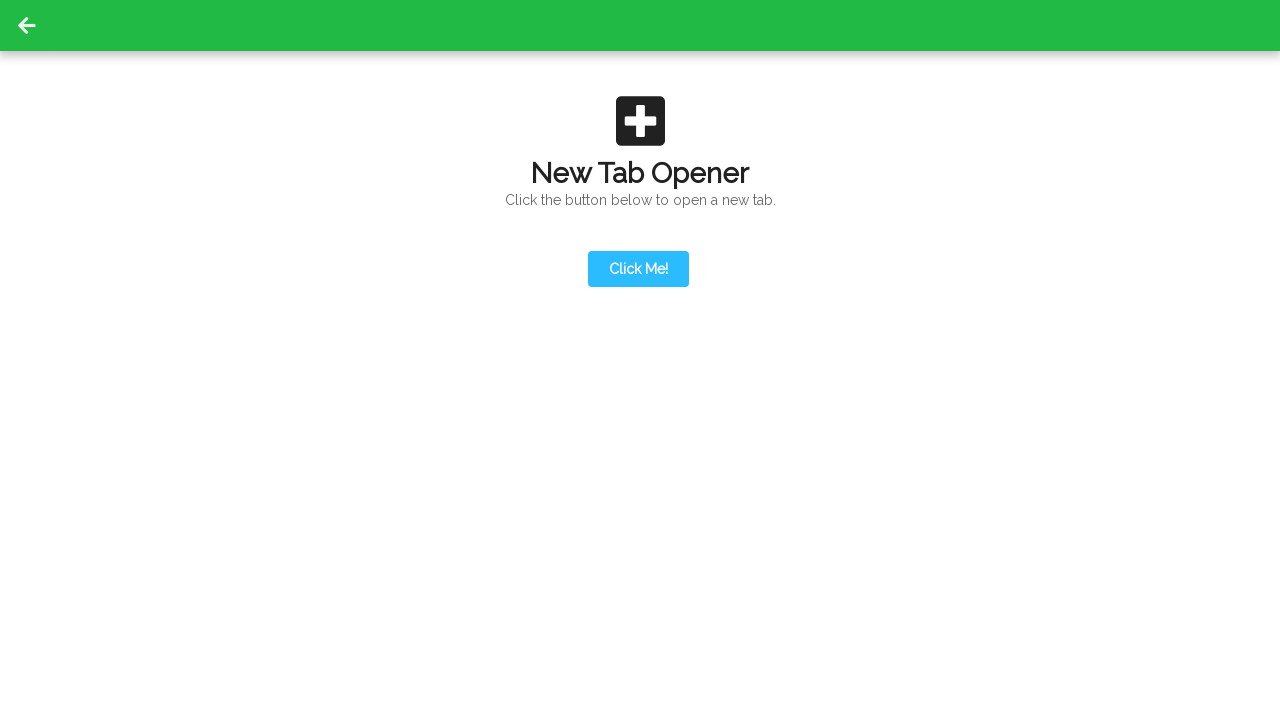

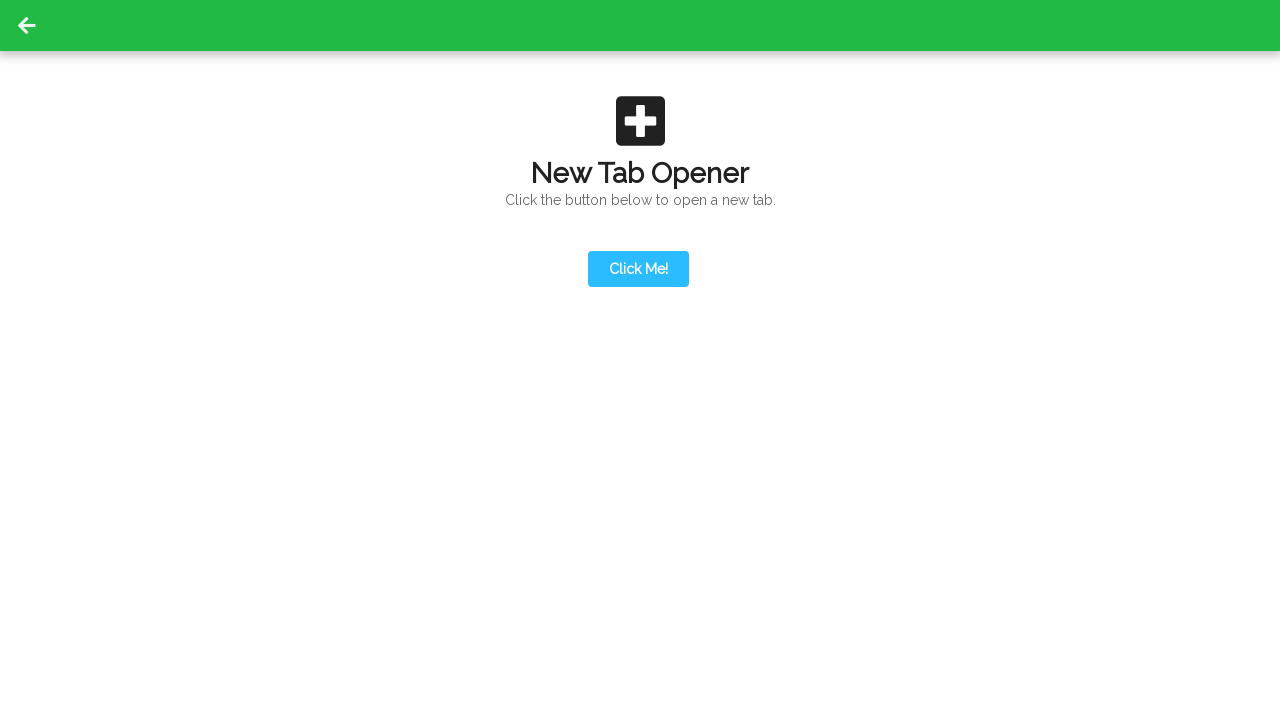